Tests scrolling functionality by navigating to the Clipboard.js demo page and scrolling to a specific clipboard button element

Starting URL: https://clipboardjs.com/

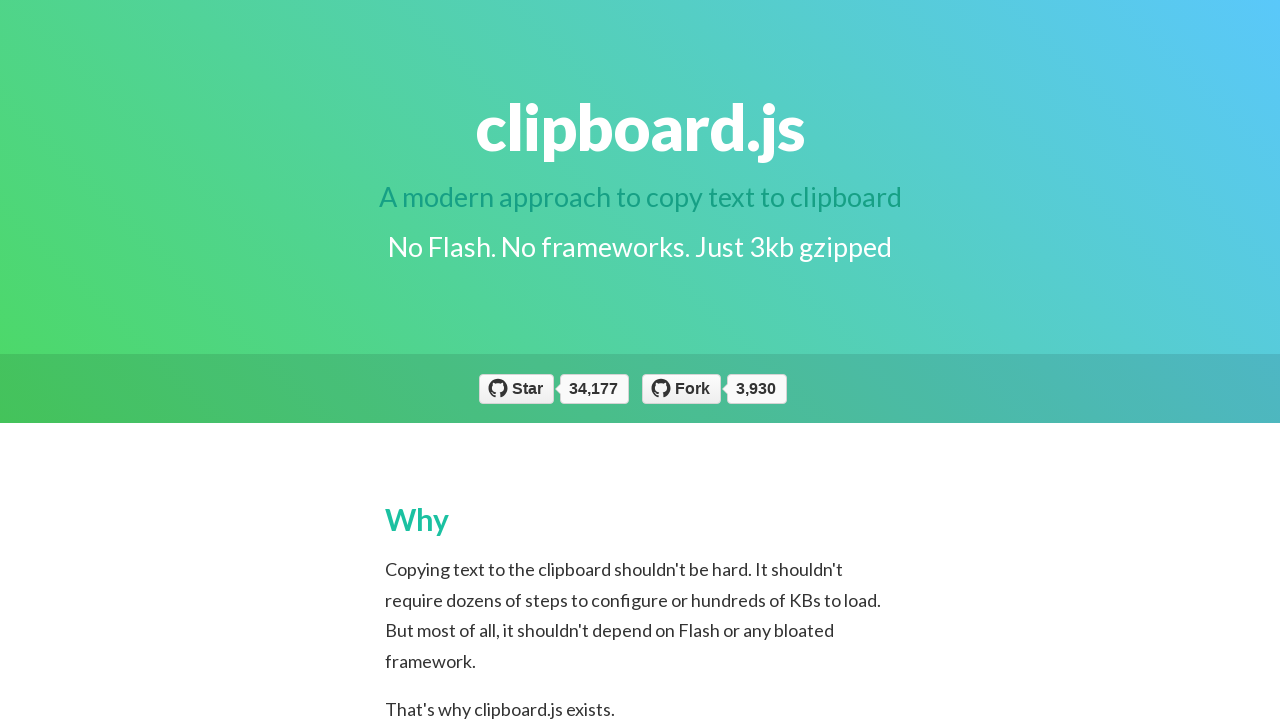

Navigated to Clipboard.js demo page
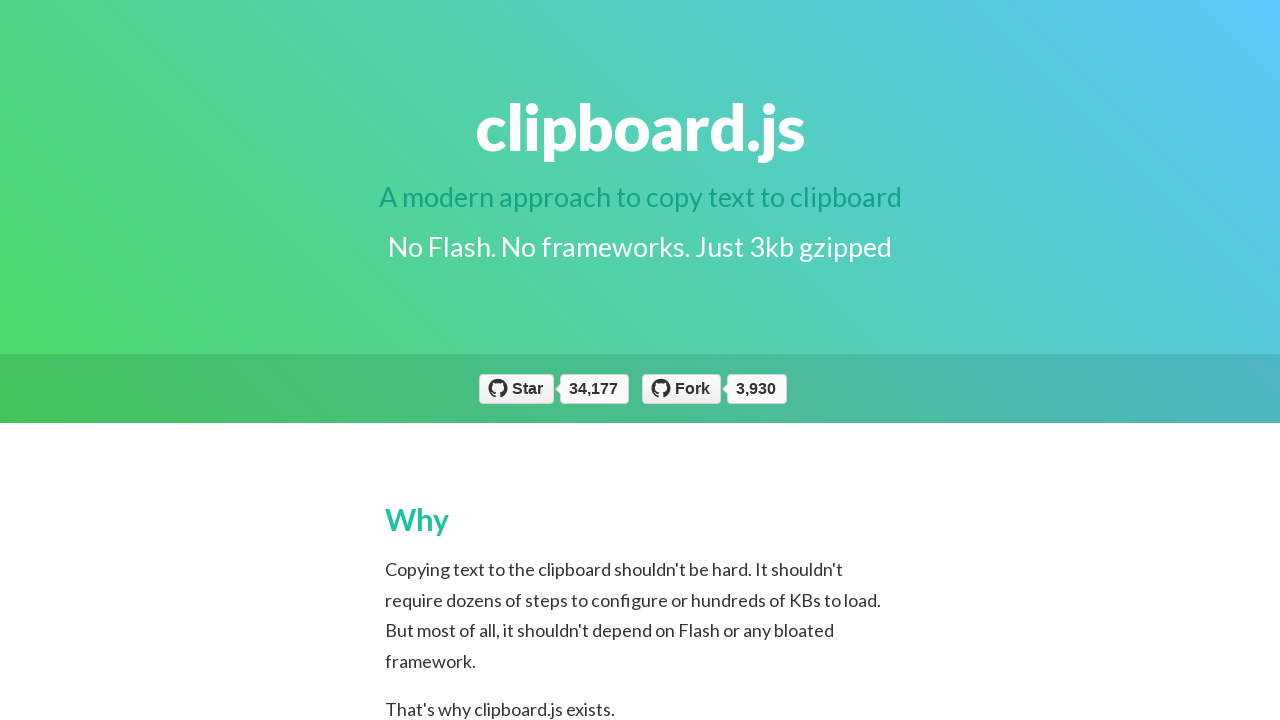

Located clipboard button element with data-clipboard-target='#bar'
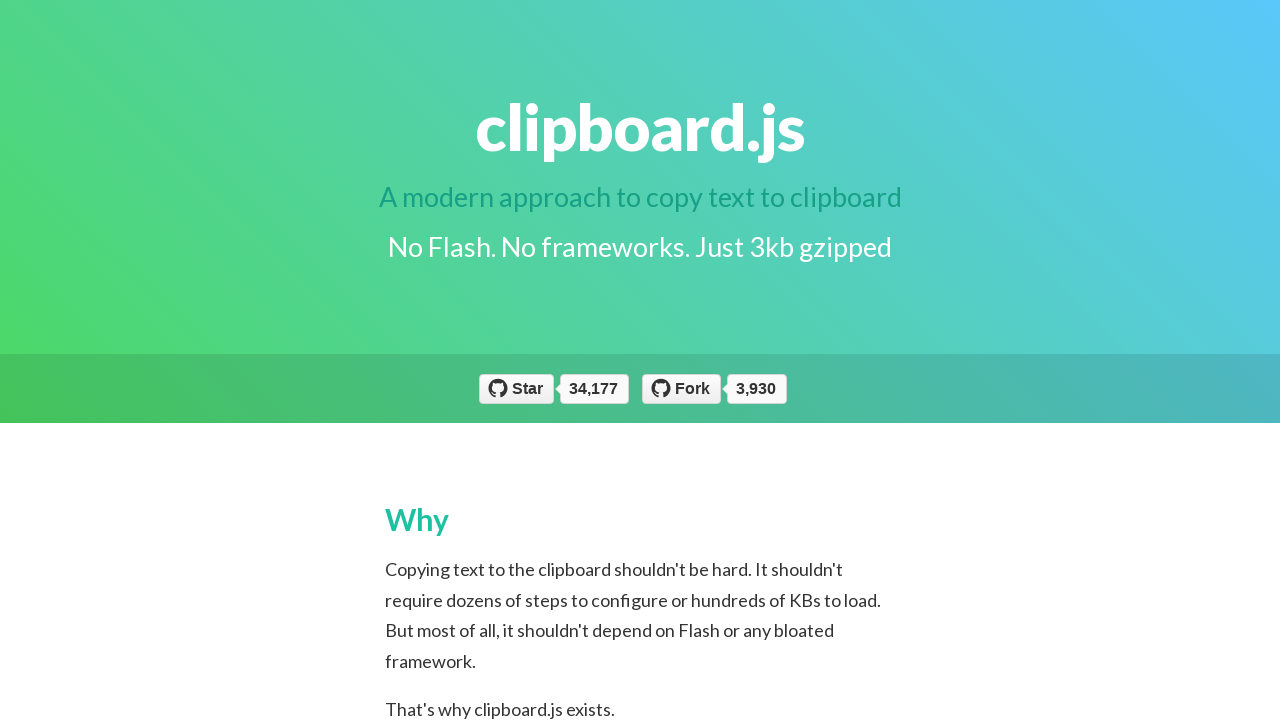

Scrolled to clipboard button element
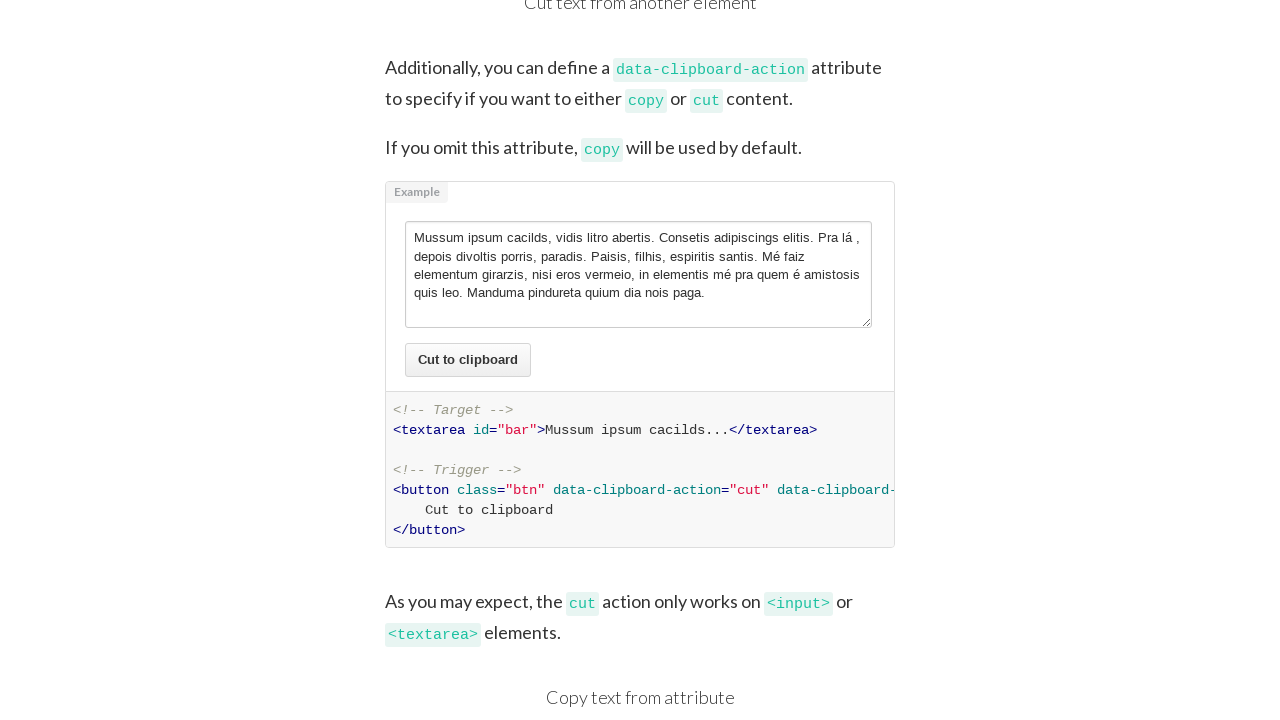

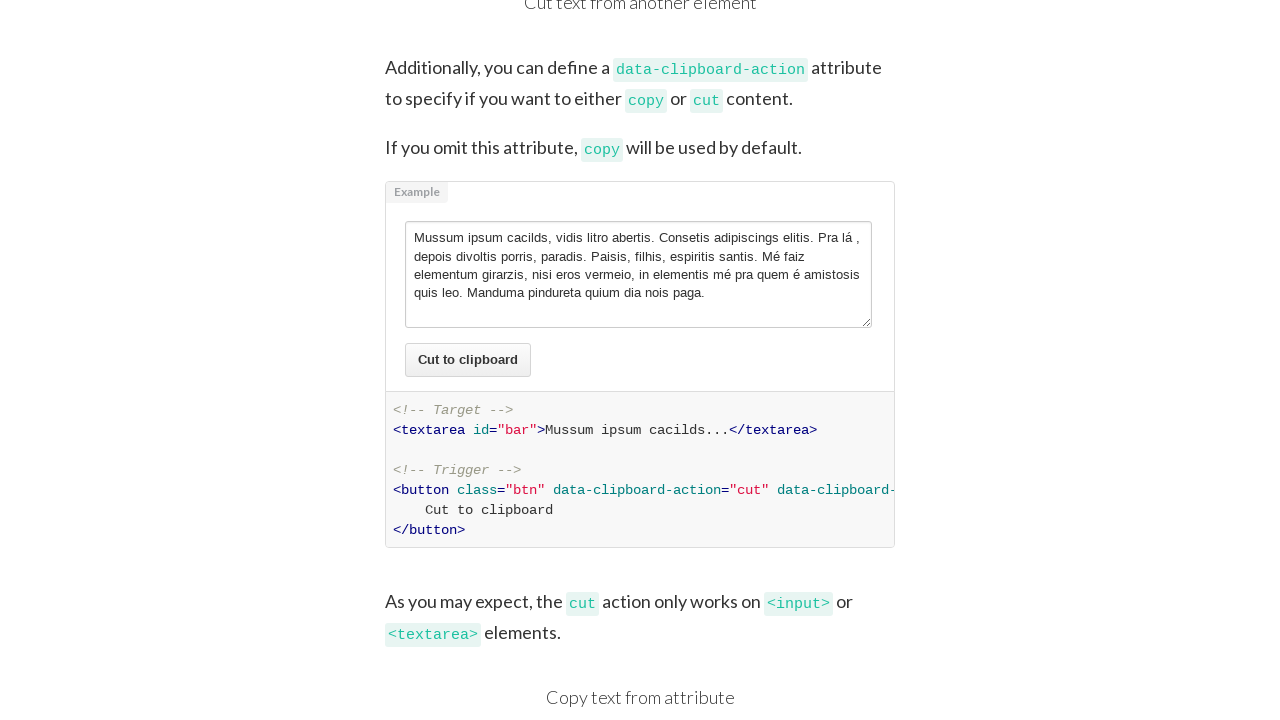